Tests checkbox selection functionality on the SpiceJet booking page by clicking the Senior Citizen checkbox and verifying it becomes selected.

Starting URL: https://book.spicejet.com/

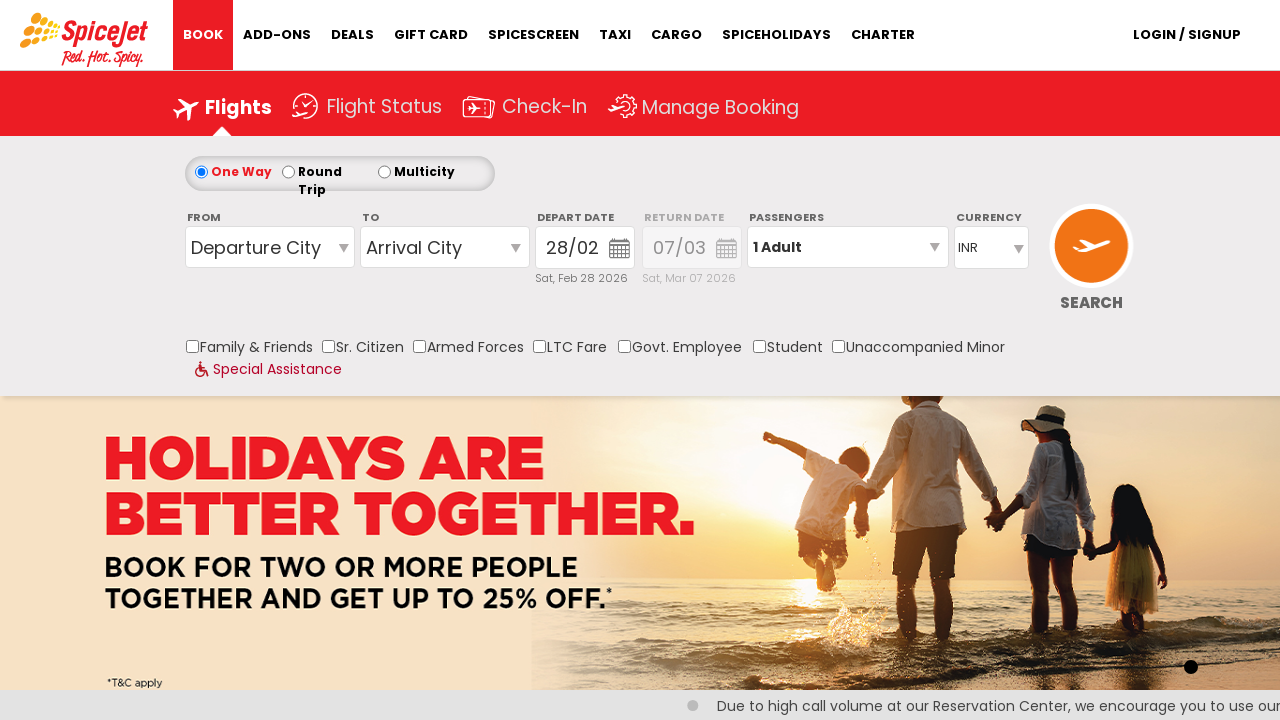

Waited for page to fully load (networkidle)
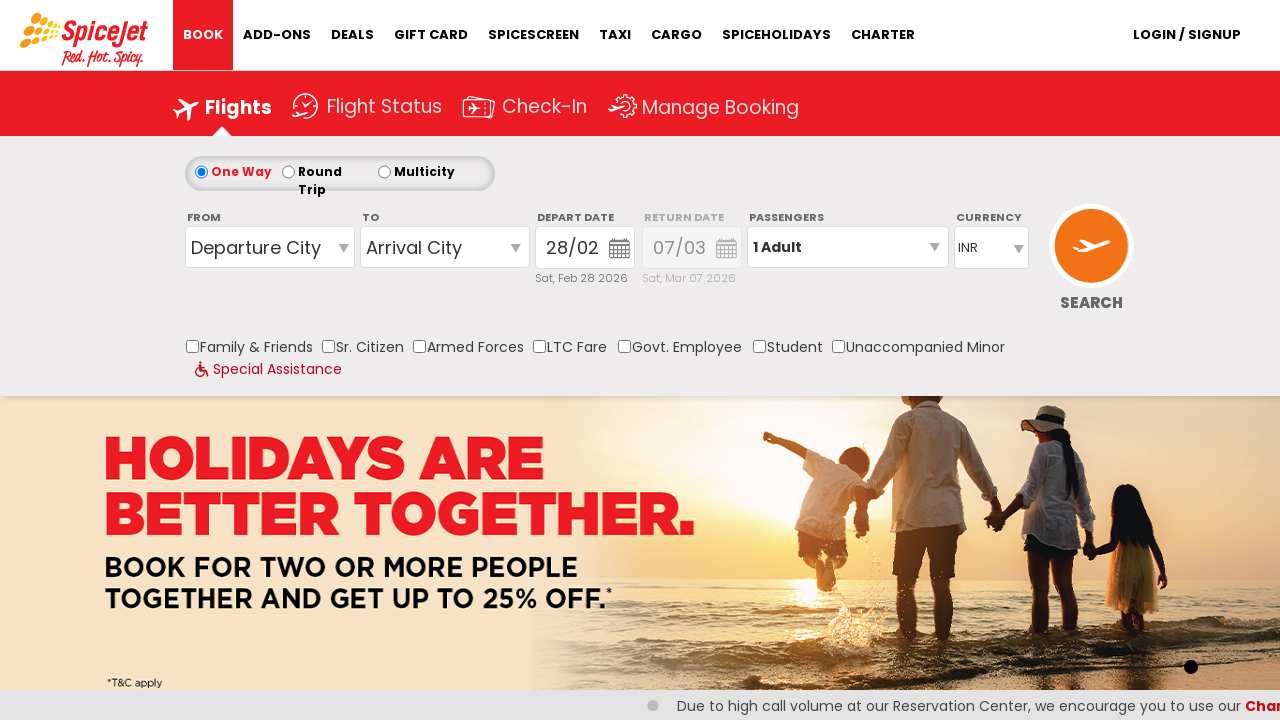

Clicked the Senior Citizen checkbox at (328, 346) on input#ControlGroupSearchView_AvailabilitySearchInputSearchView_SeniorCitizen
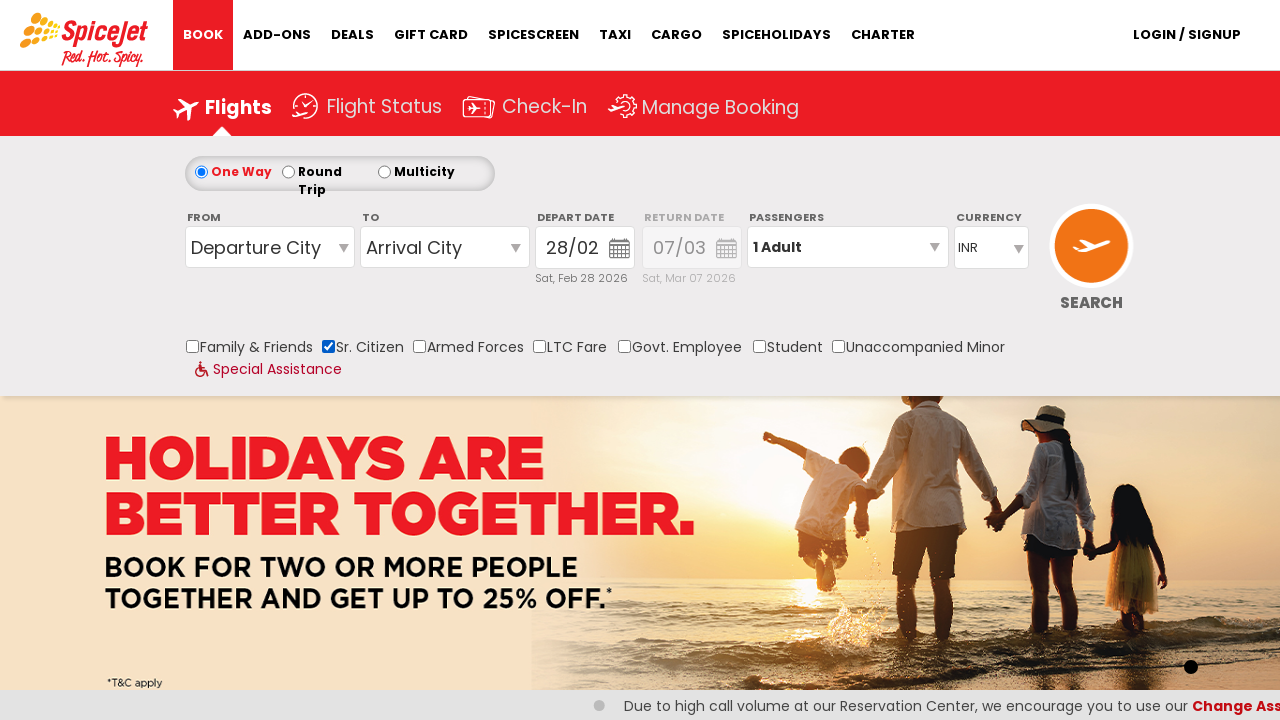

Verified Senior Citizen checkbox is selected
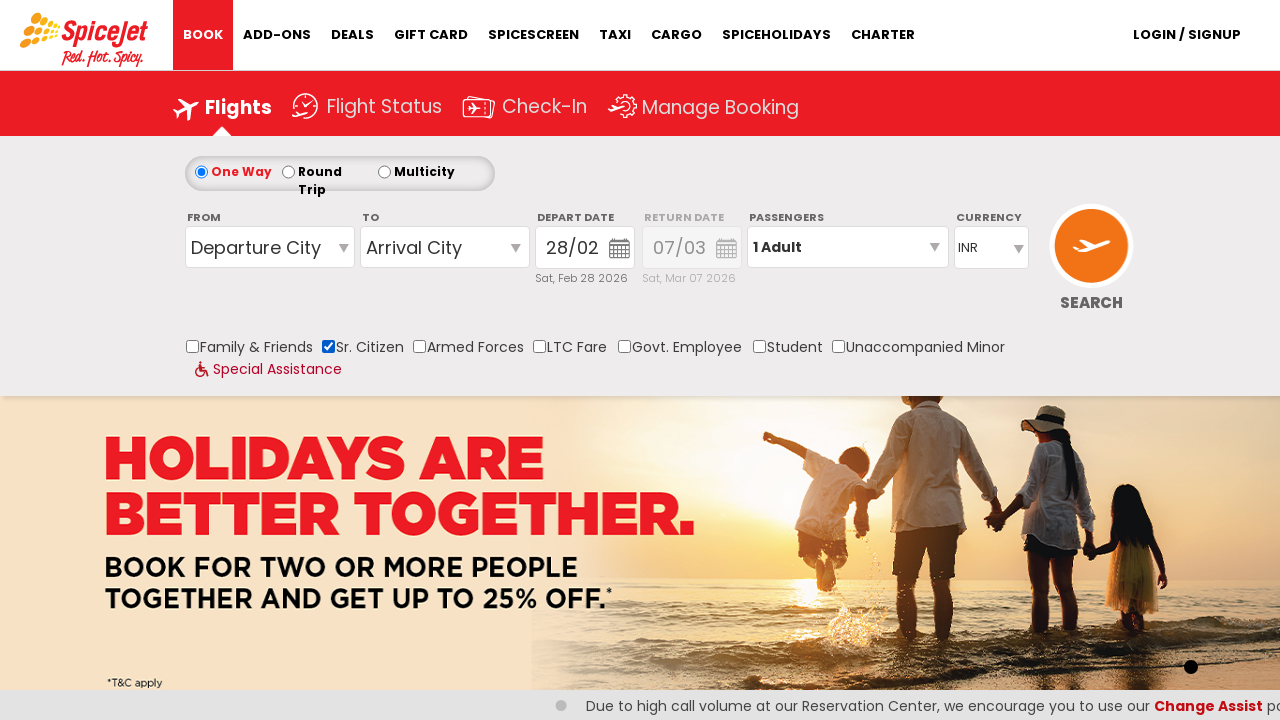

Counted all checkboxes on page: 20 total
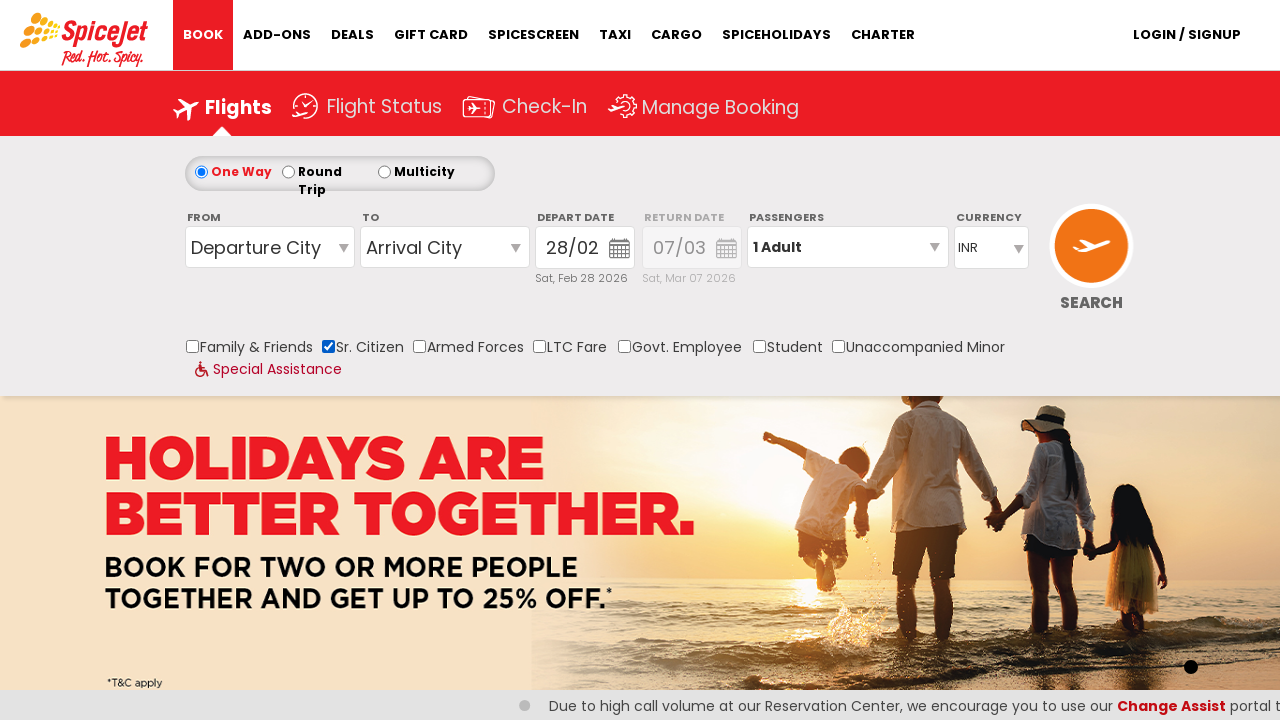

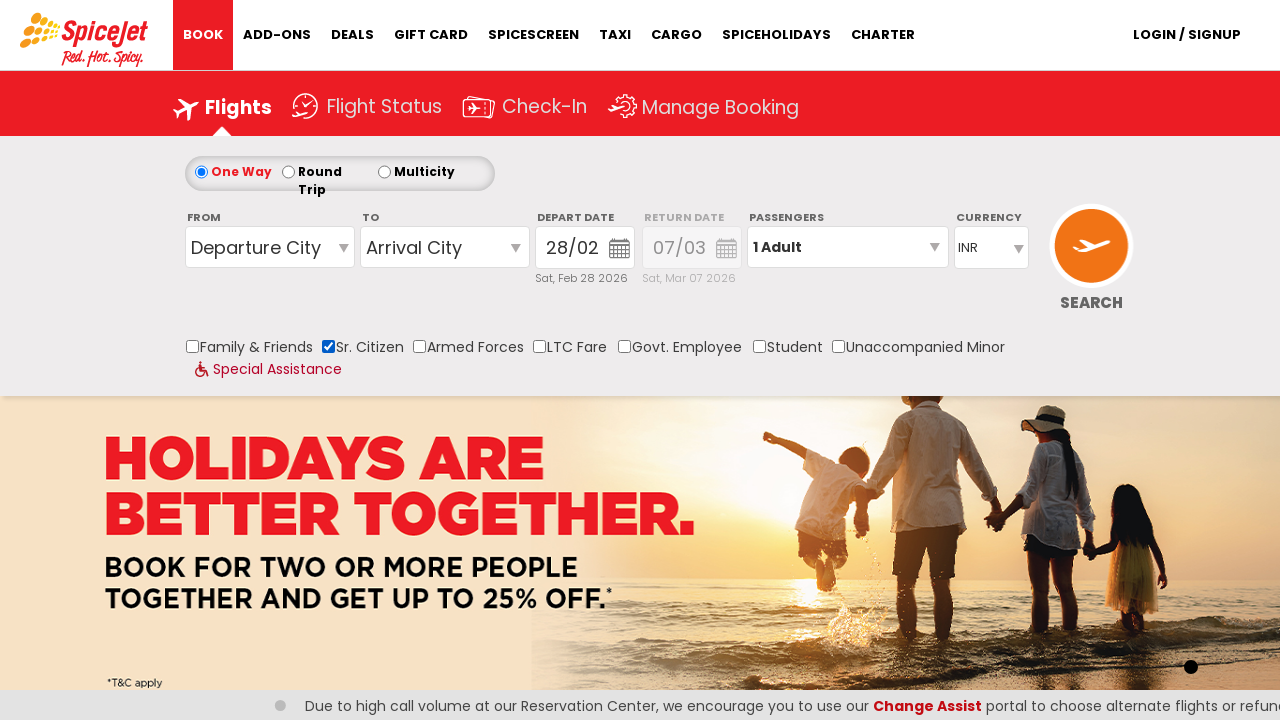